Tests HTML alert popup by clicking a button, validating the popup text, and clicking OK to dismiss it

Starting URL: https://sweetalert.js.org/

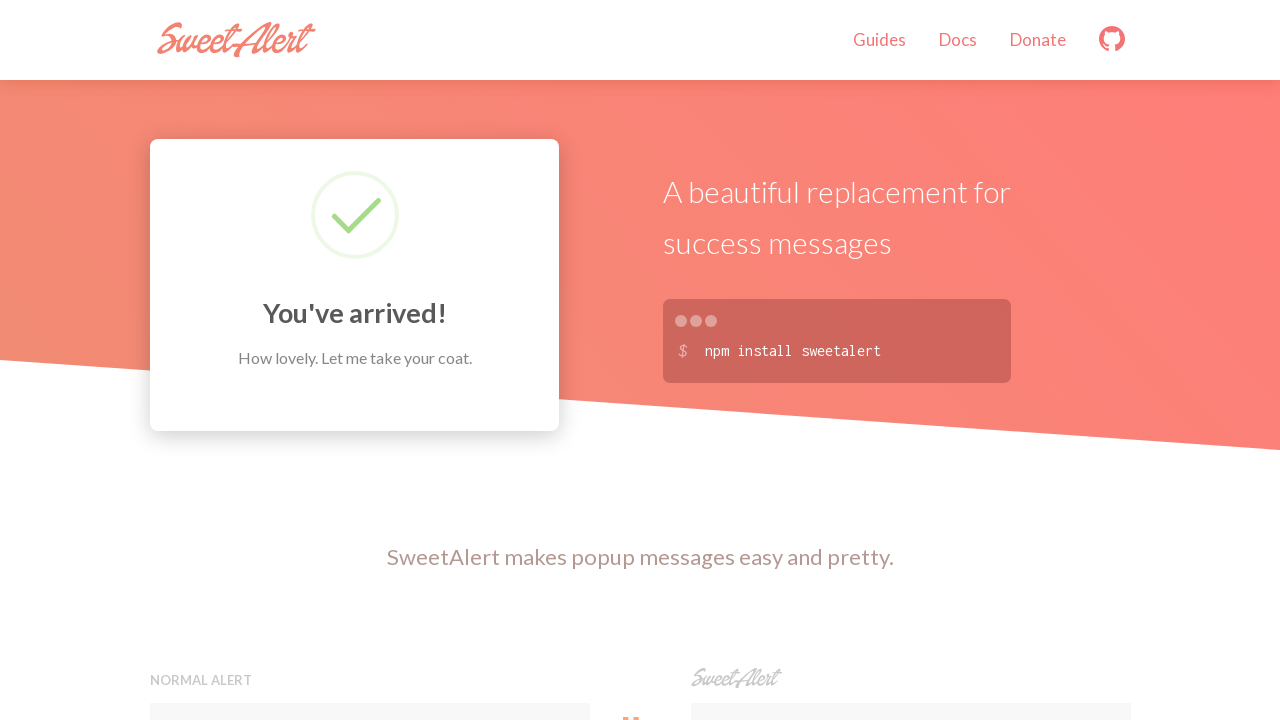

Clicked button to trigger HTML alert at (910, 360) on xpath=//button[contains(@onclick,'swal')]
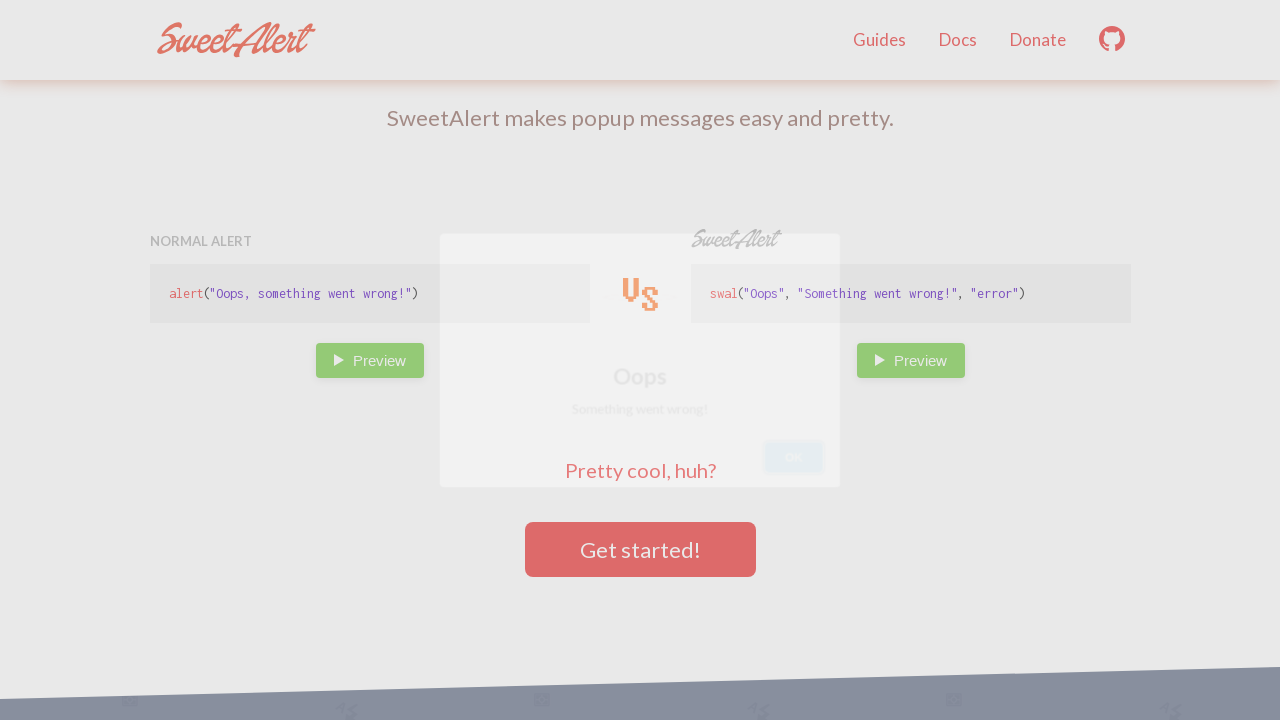

HTML alert popup appeared with 'Something went wrong!' text
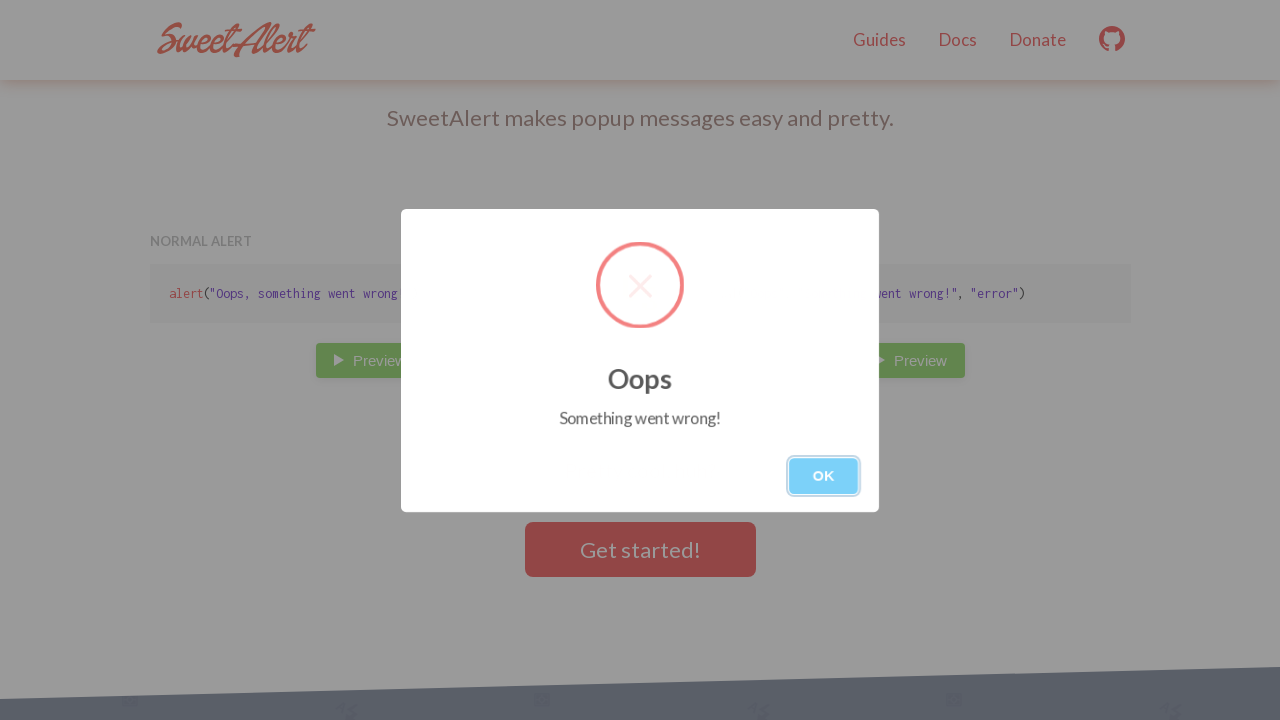

Clicked OK button to dismiss the alert at (824, 476) on xpath=//button[.='OK']
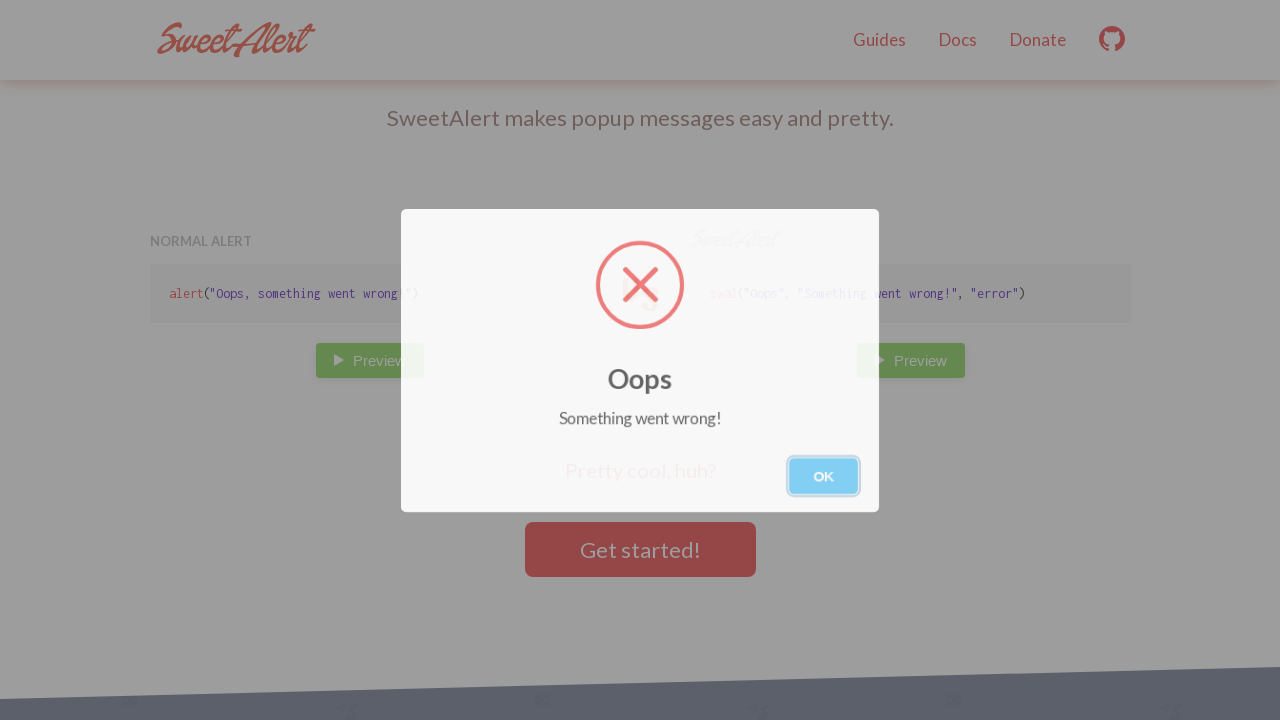

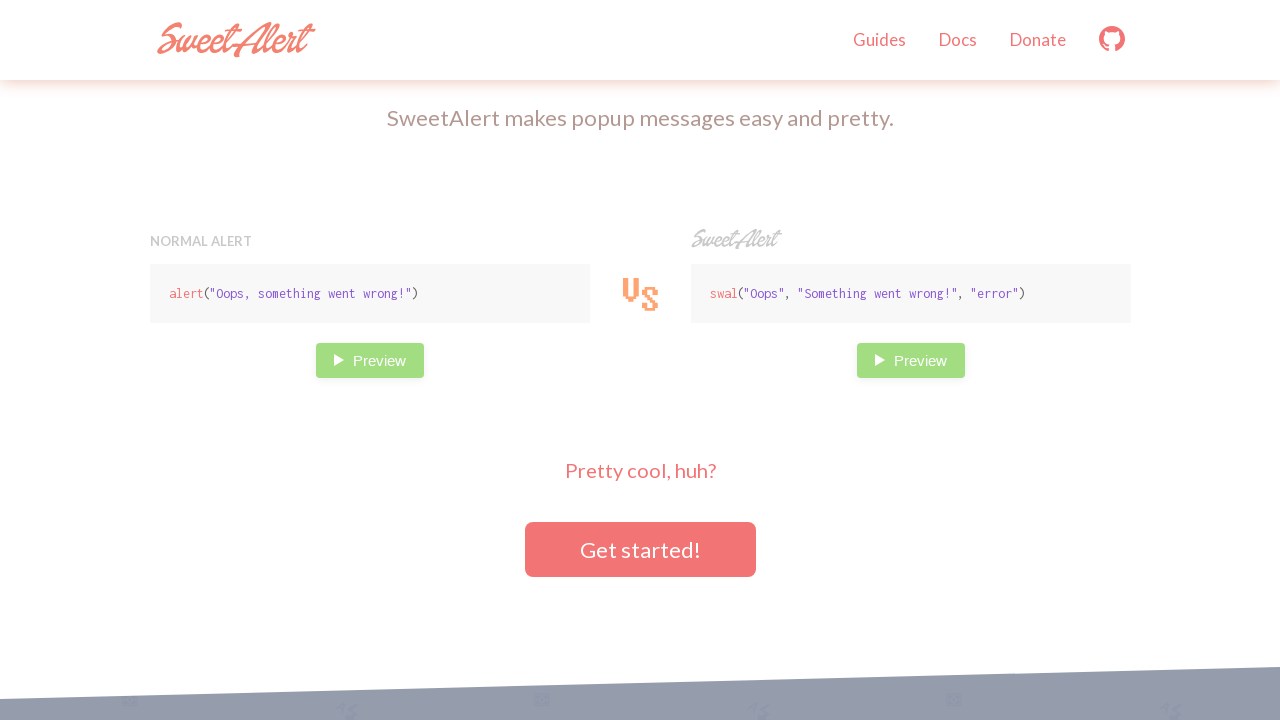